Tests navigation on the Veri.bet simulator page by clicking the "Odds / Picks" button and then selecting the "upcoming" tab to view upcoming betting events.

Starting URL: https://veri.bet/simulator

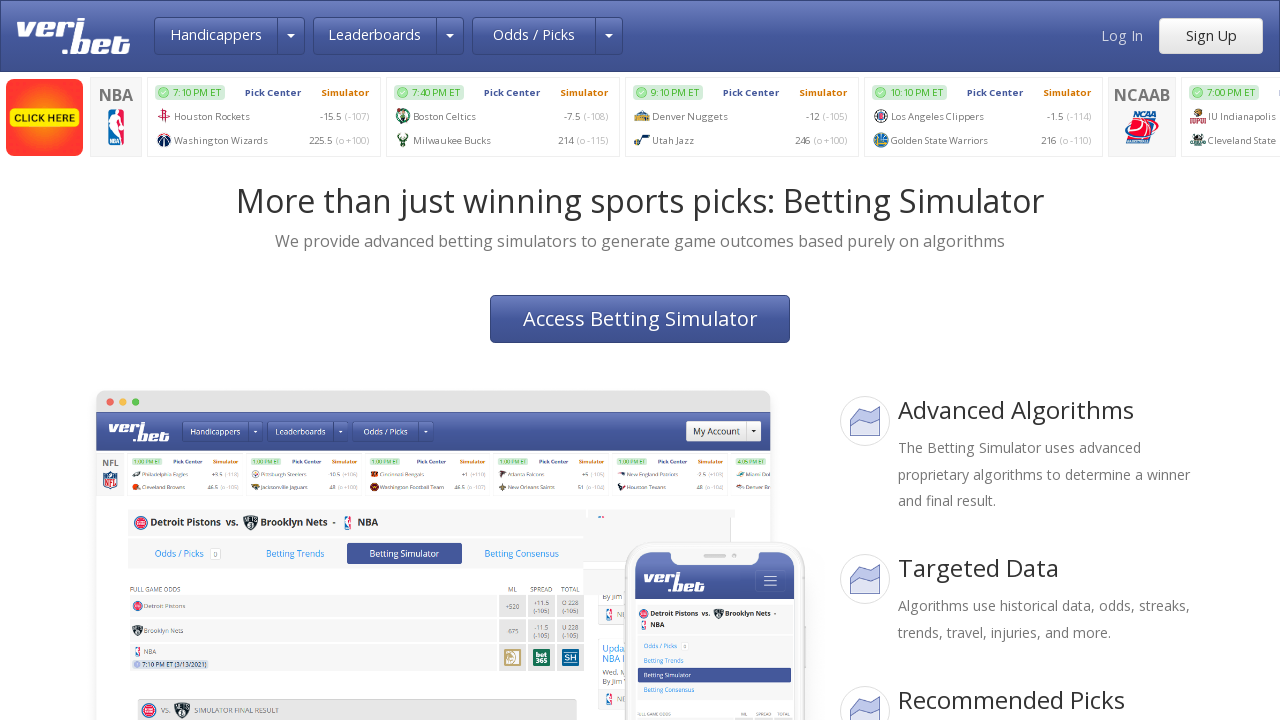

Clicked 'Odds / Picks' button to access the simulator at (534, 36) on button >> internal:has-text="Odds / Picks"i
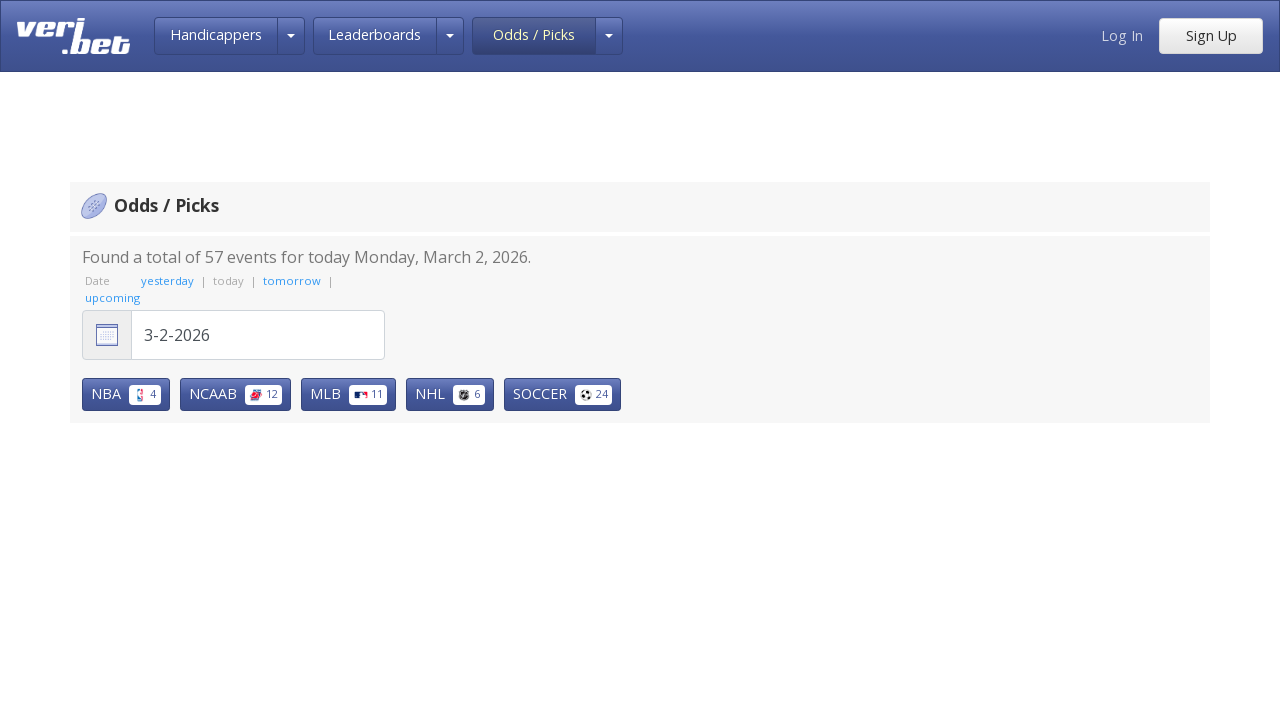

Odds/picks filter loaded
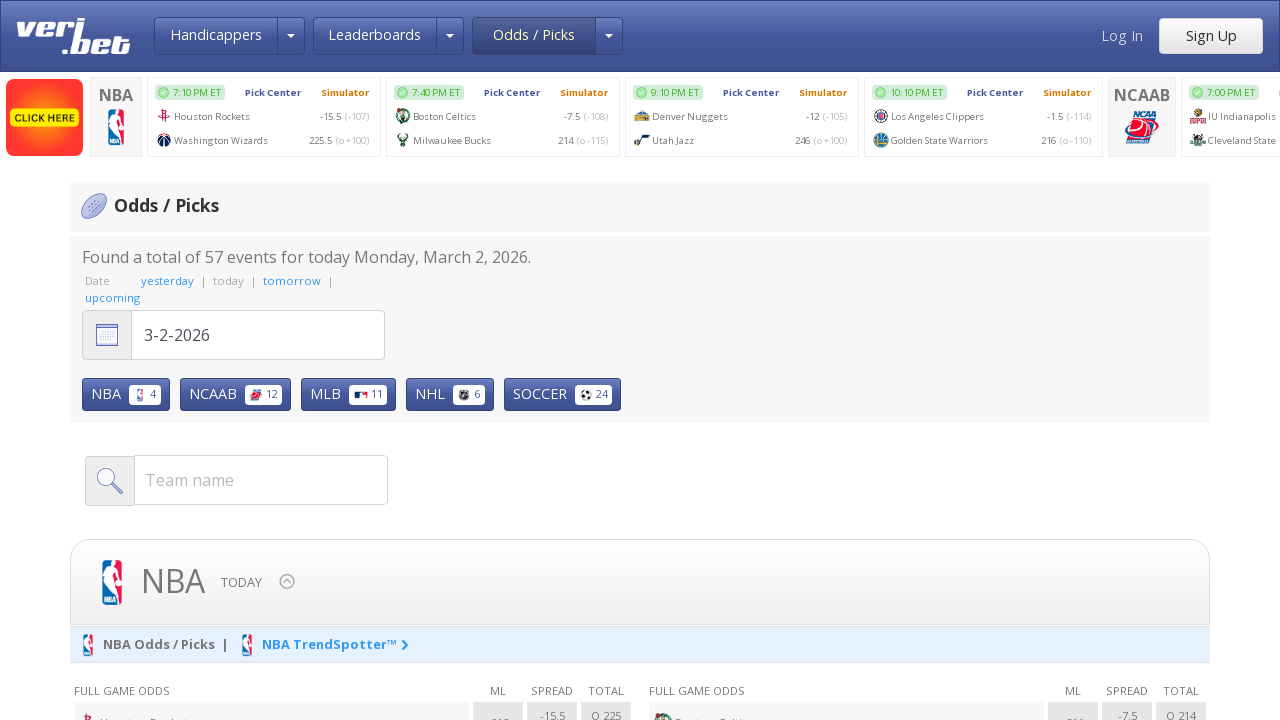

Clicked 'upcoming' link to view upcoming betting events at (112, 298) on internal:role=link[name="upcoming"i]
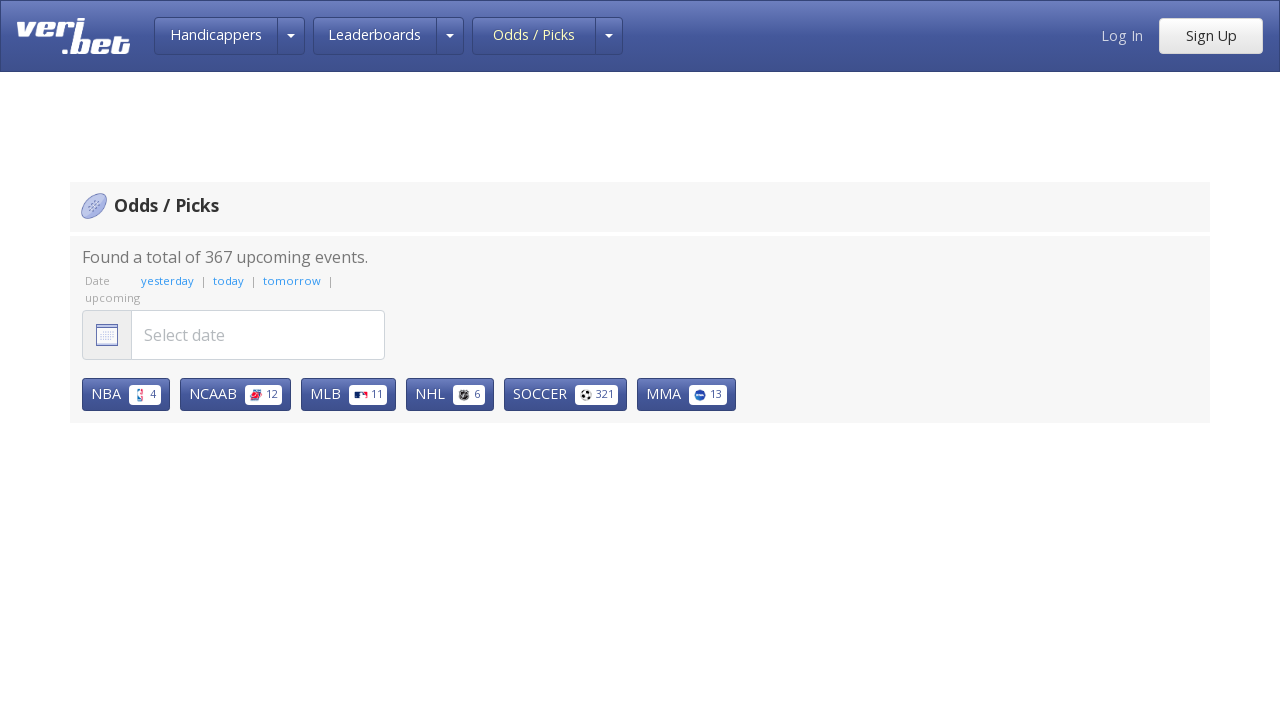

Upcoming events content loaded
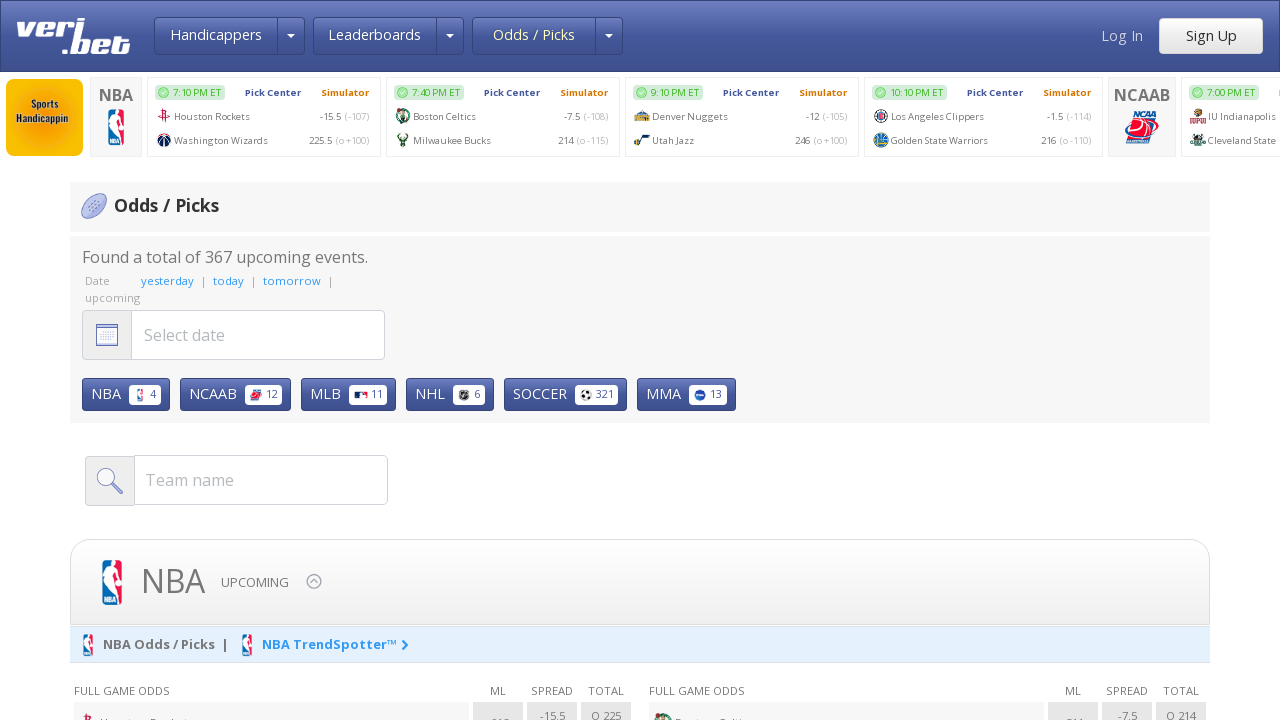

Betting tables with upcoming events are displayed
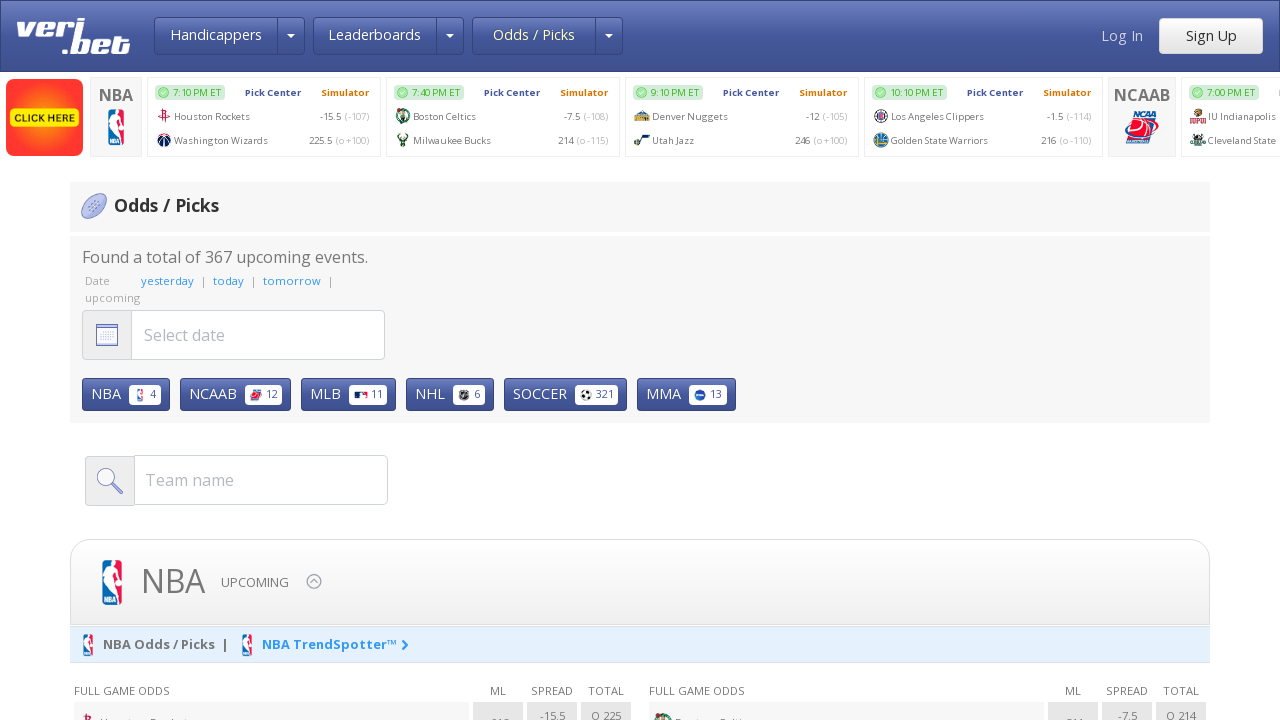

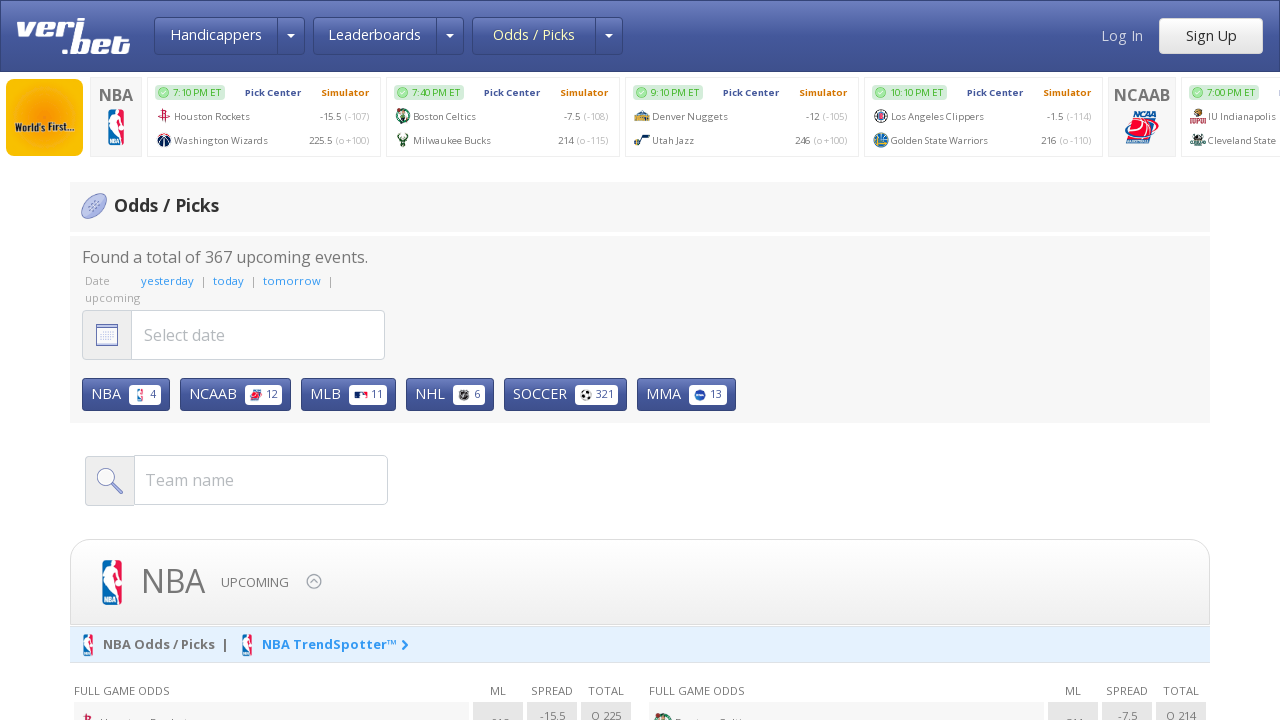